Tests web table functionality by adding records with form validation, checking error messages and adding valid data

Starting URL: https://www.tutorialspoint.com/selenium/practice/text-box.php

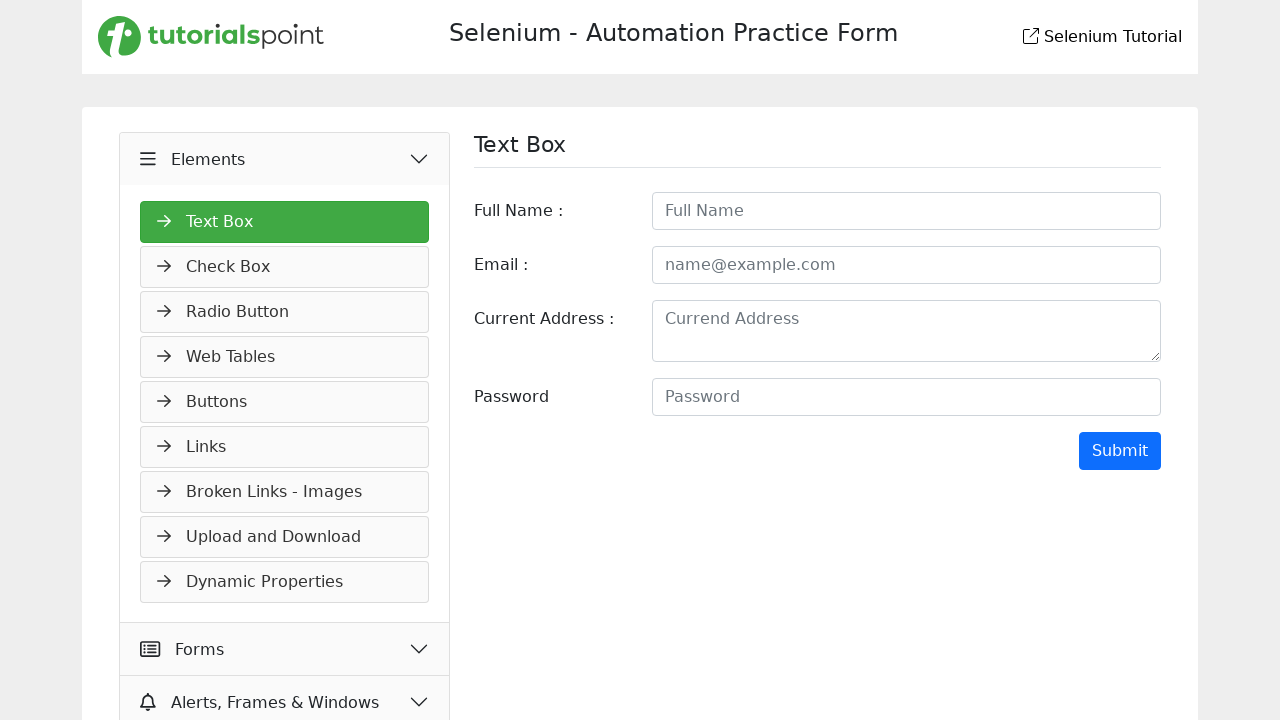

Clicked Elements button at (285, 159) on xpath=//button[text()=' Elements']
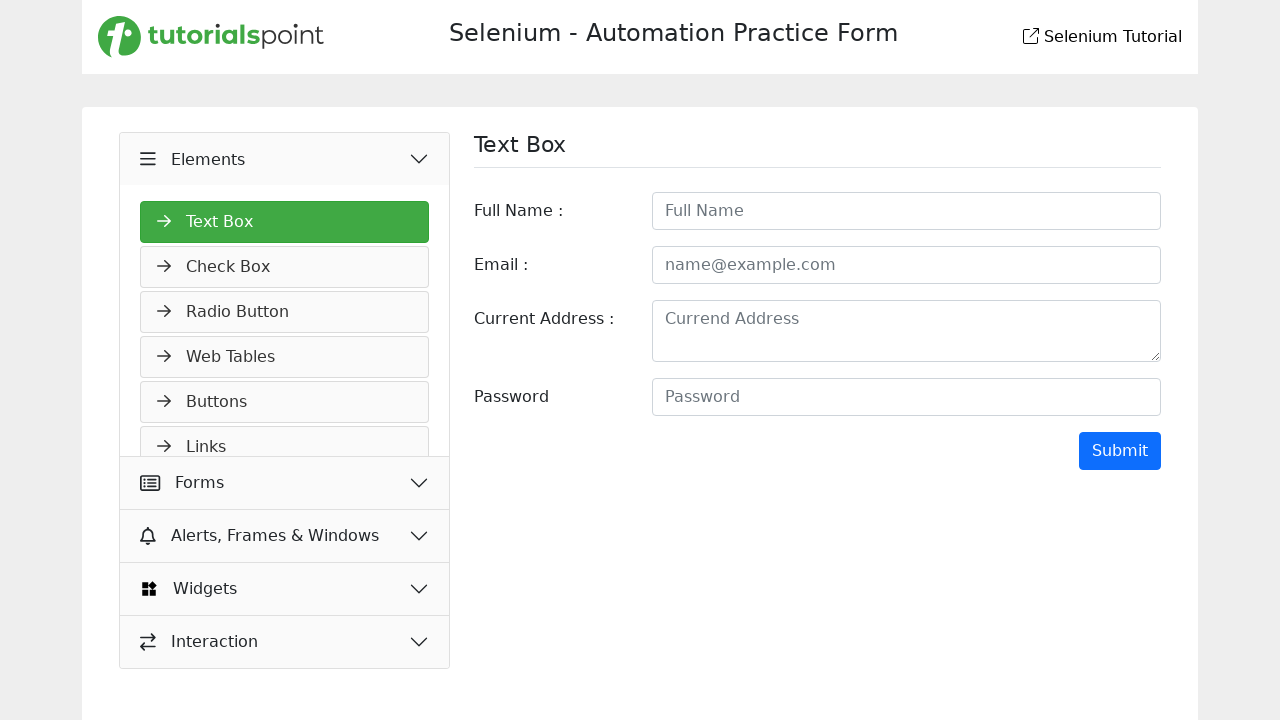

Clicked Web Tables menu item at (285, 190) on xpath=//a[text()=' Web Tables']
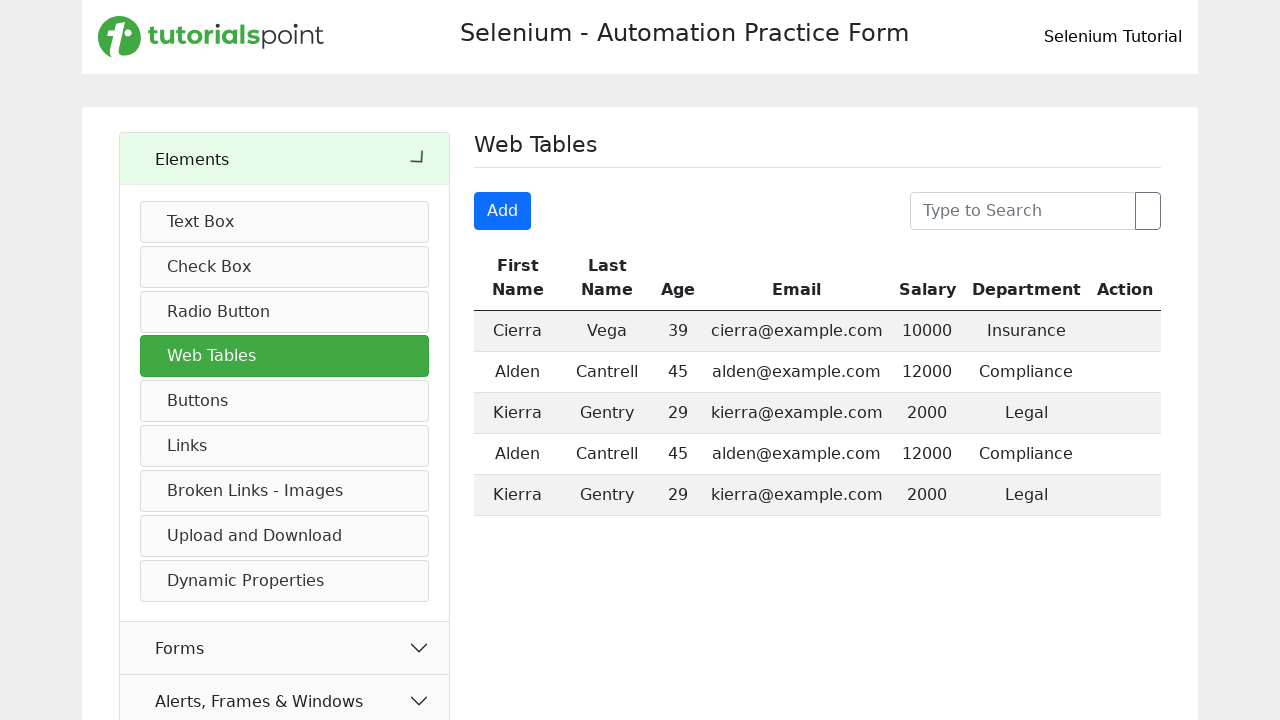

Clicked Add button to open form at (503, 211) on xpath=//button[text()='Add']
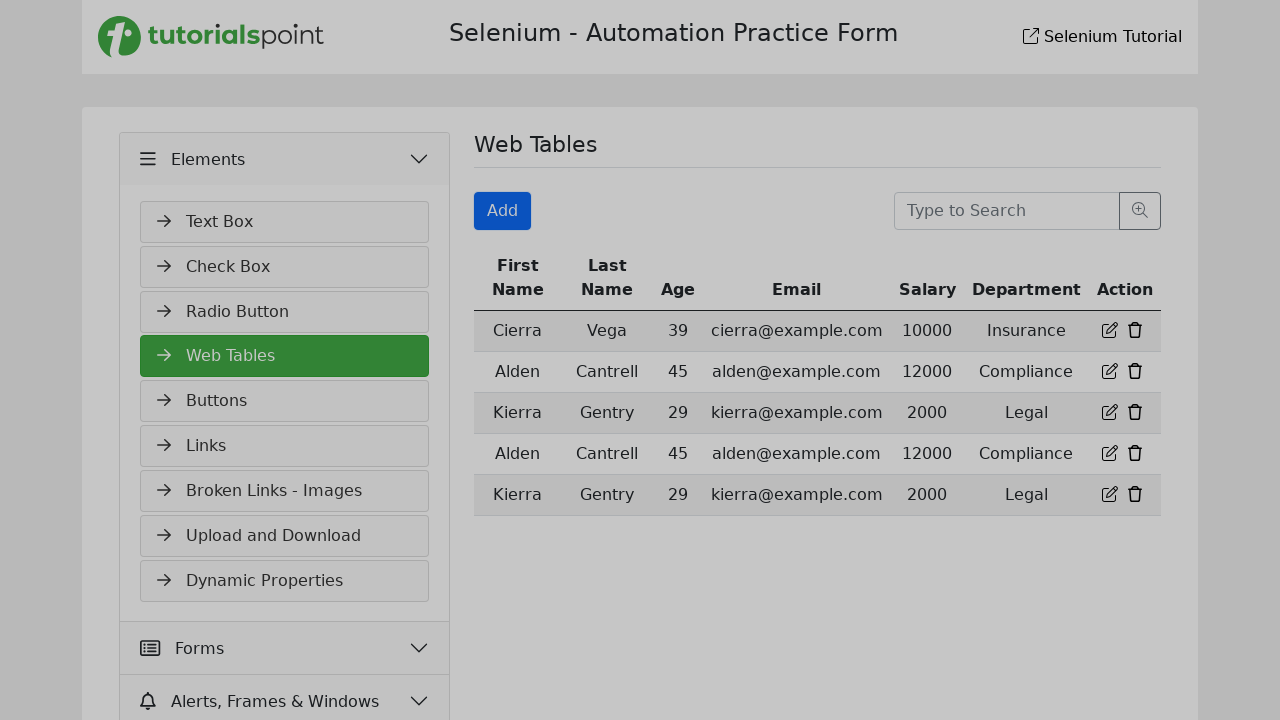

Filled first name with 'Akshay' on //input[@id='firstname'][1]
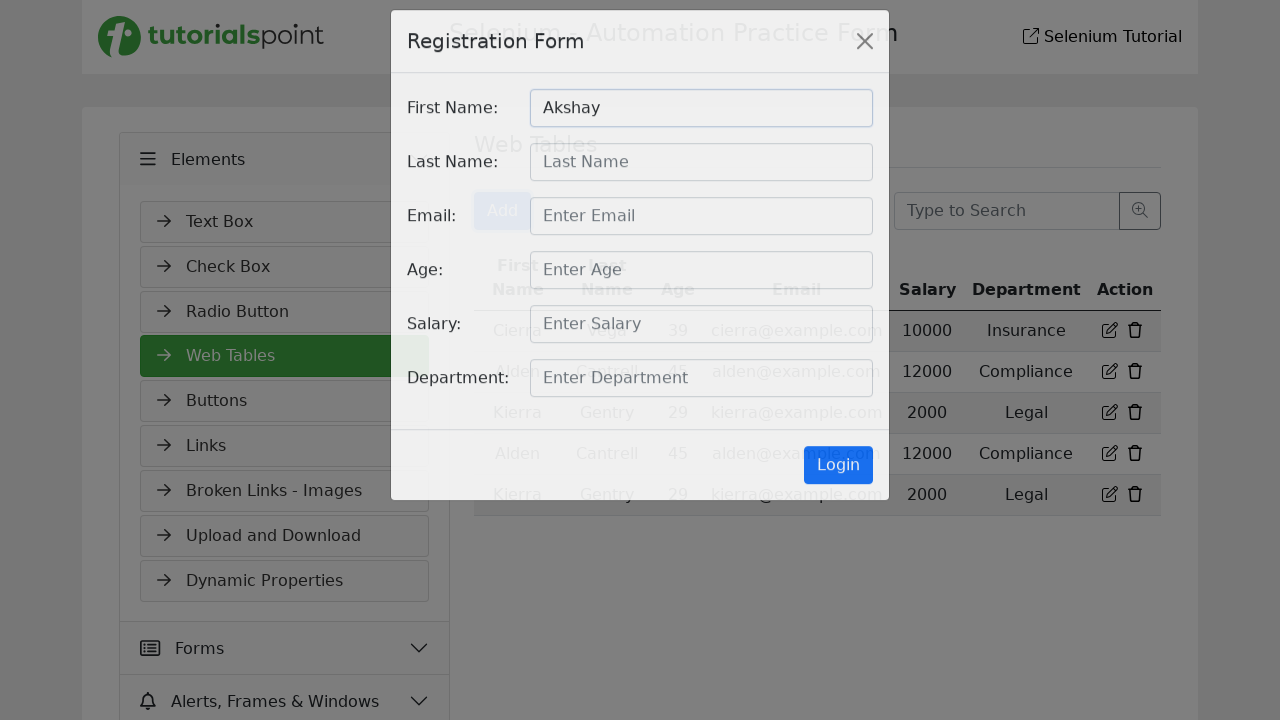

Filled last name with 'Sharma' on //input[@id='lastname'][1]
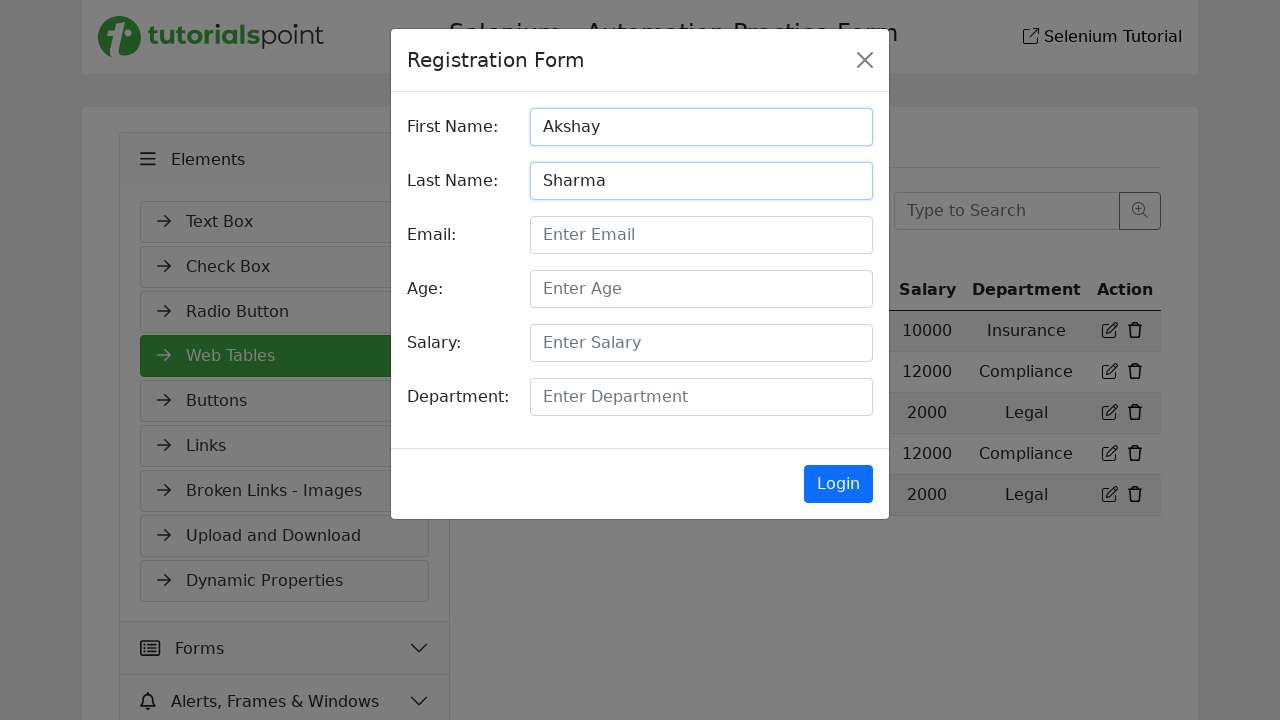

Filled email with 'Akkibelieve1404@gmail.com' on //input[@id='email'][1]
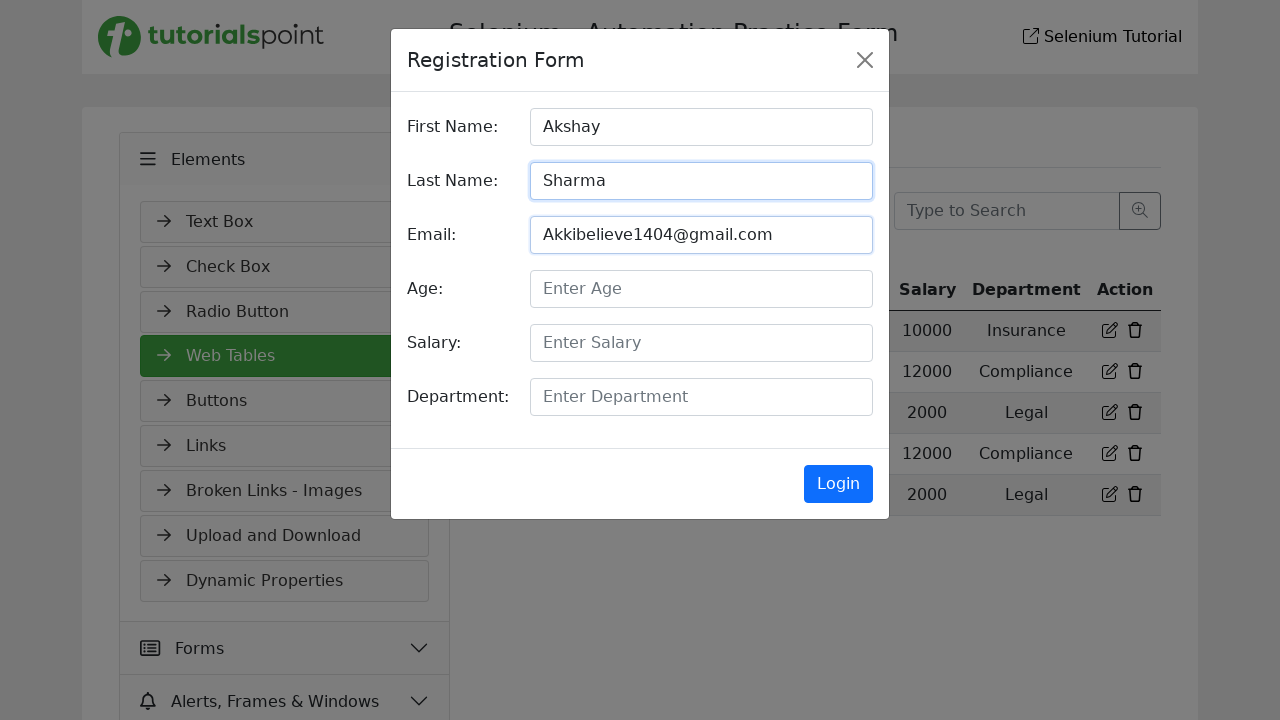

Filled age with invalid text 'twenty eight' on //input[@id='age'][1]
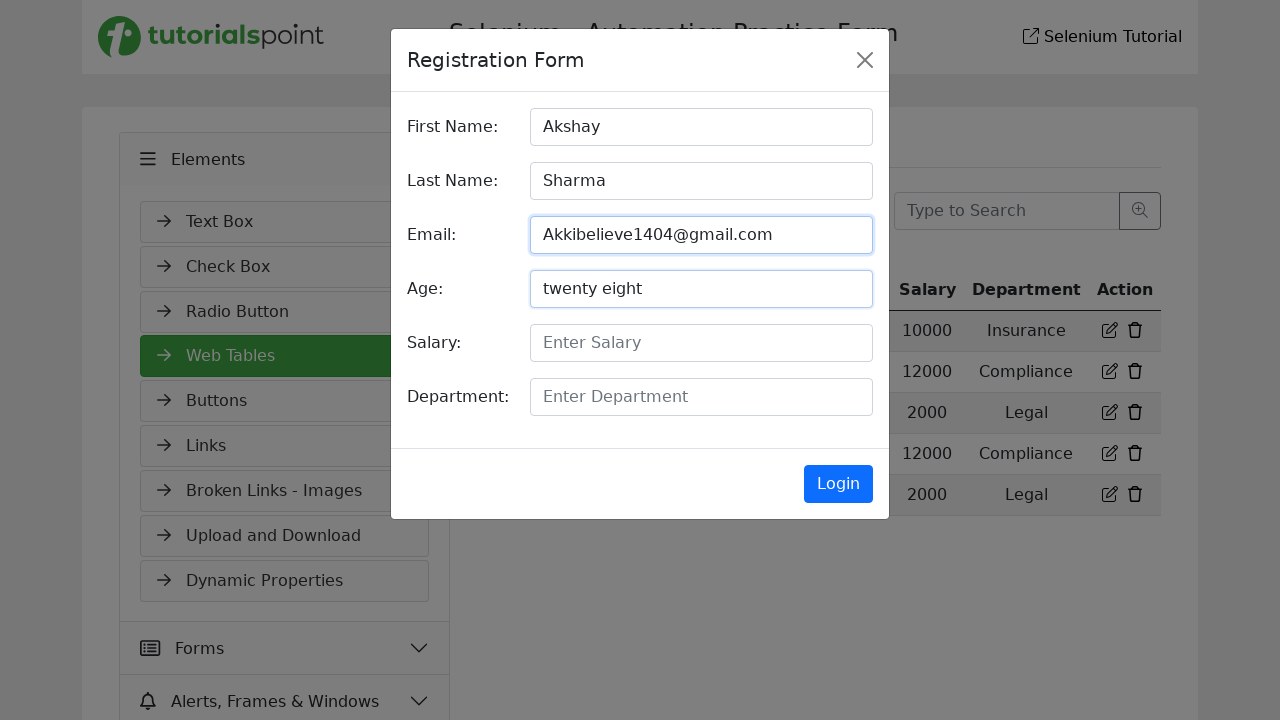

Filled salary with invalid text 'Five lakhs fifty five thousand seventy five rupees' on //input[@id='salary'][1]
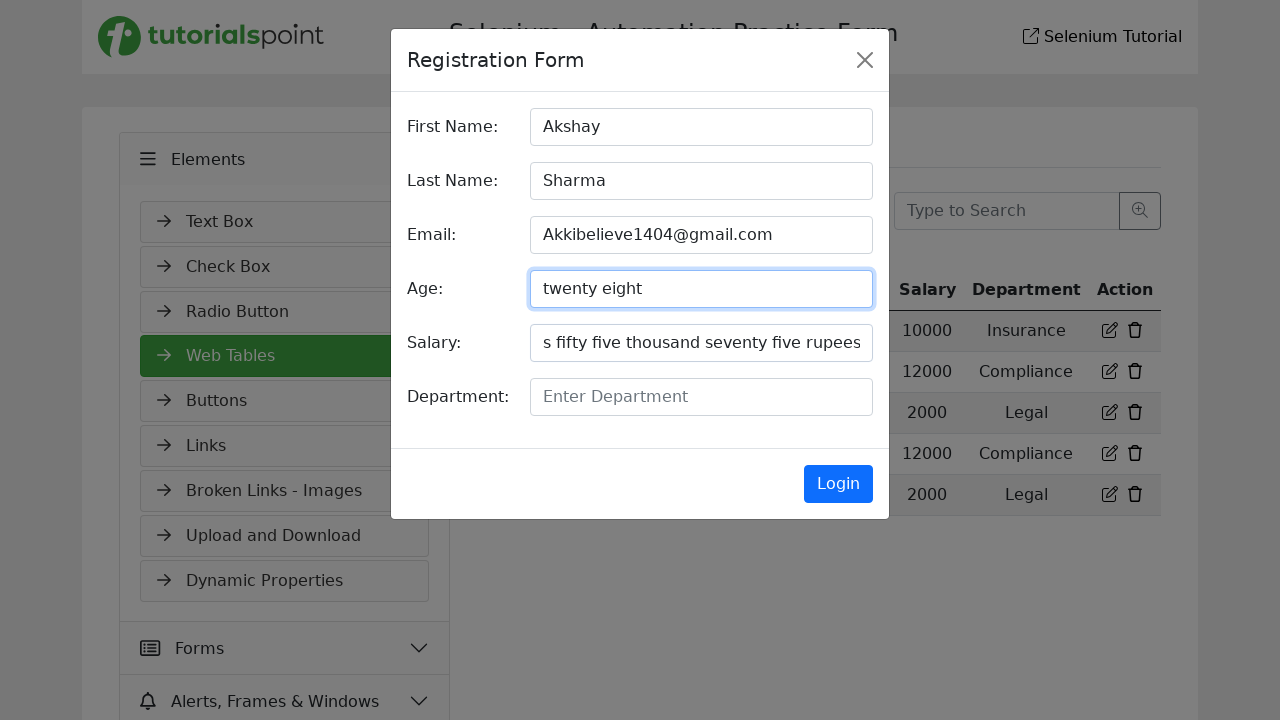

Filled department with 'QA Automation + Entrepreneur' on //input[@id='deparment'][1]
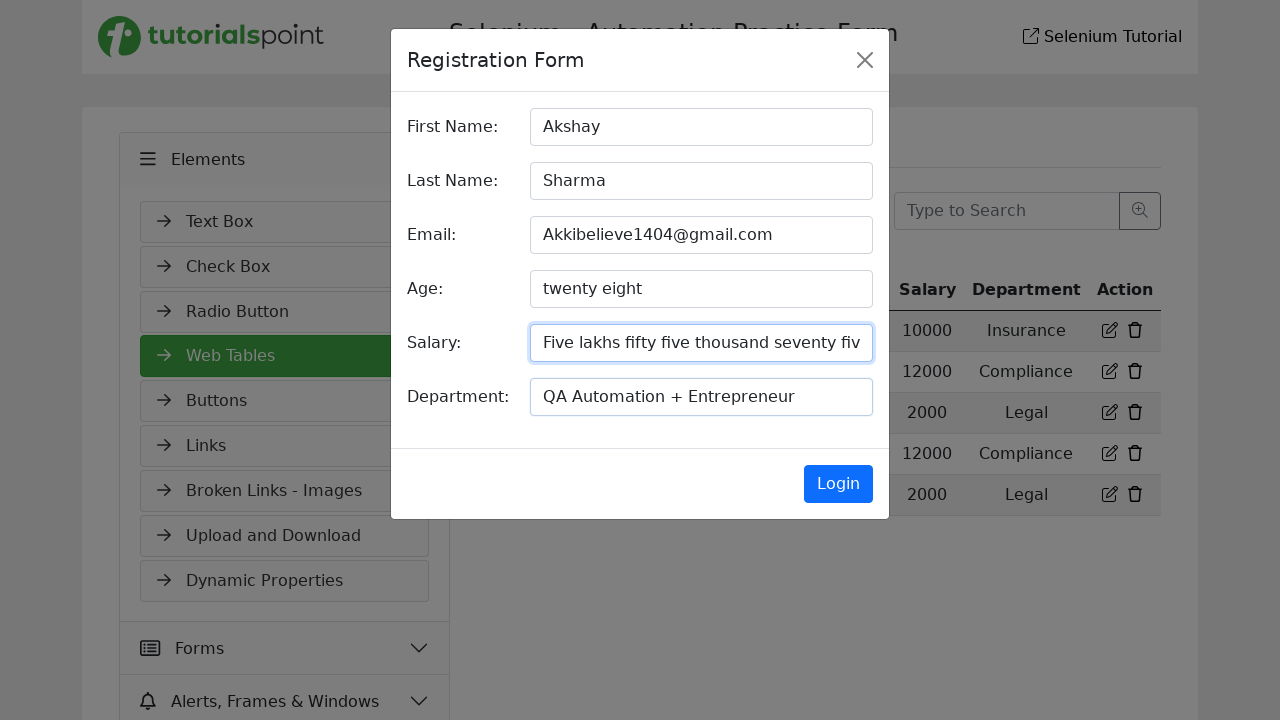

Clicked Login button to submit form with invalid data at (838, 484) on xpath=//input[@value='Login']
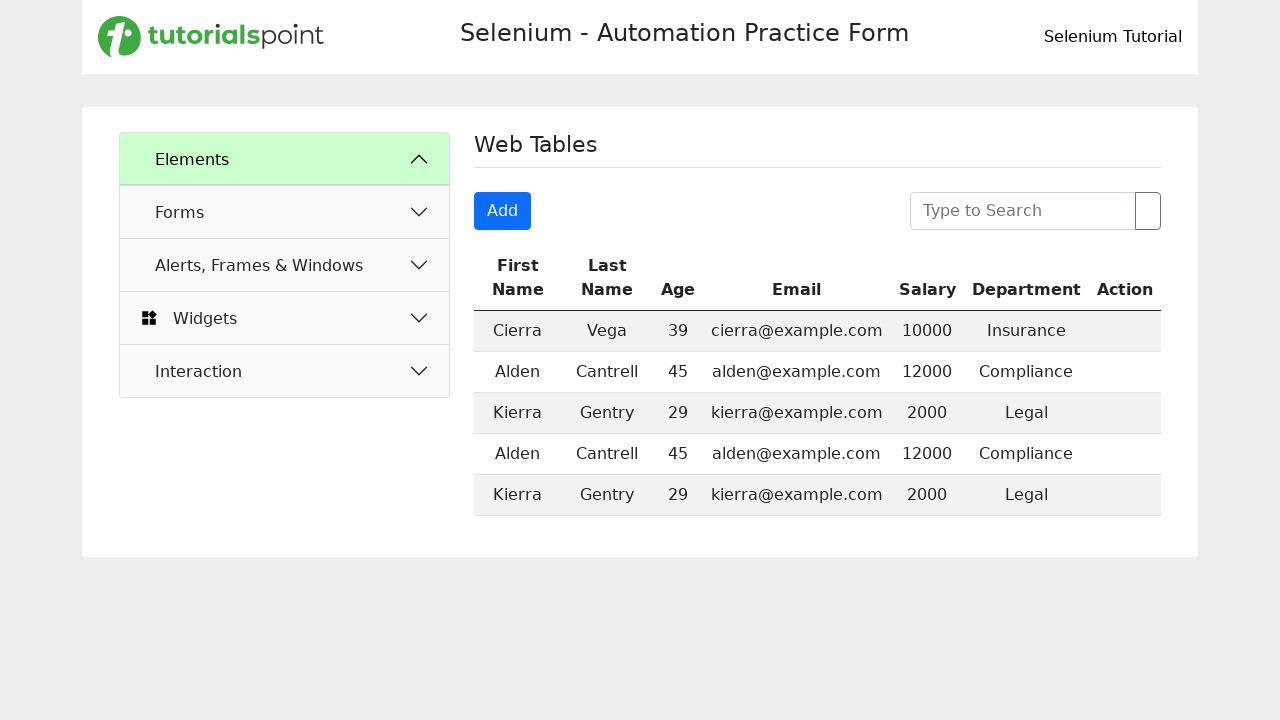

Clicked Add button again to open form at (503, 211) on xpath=//button[text()='Add']
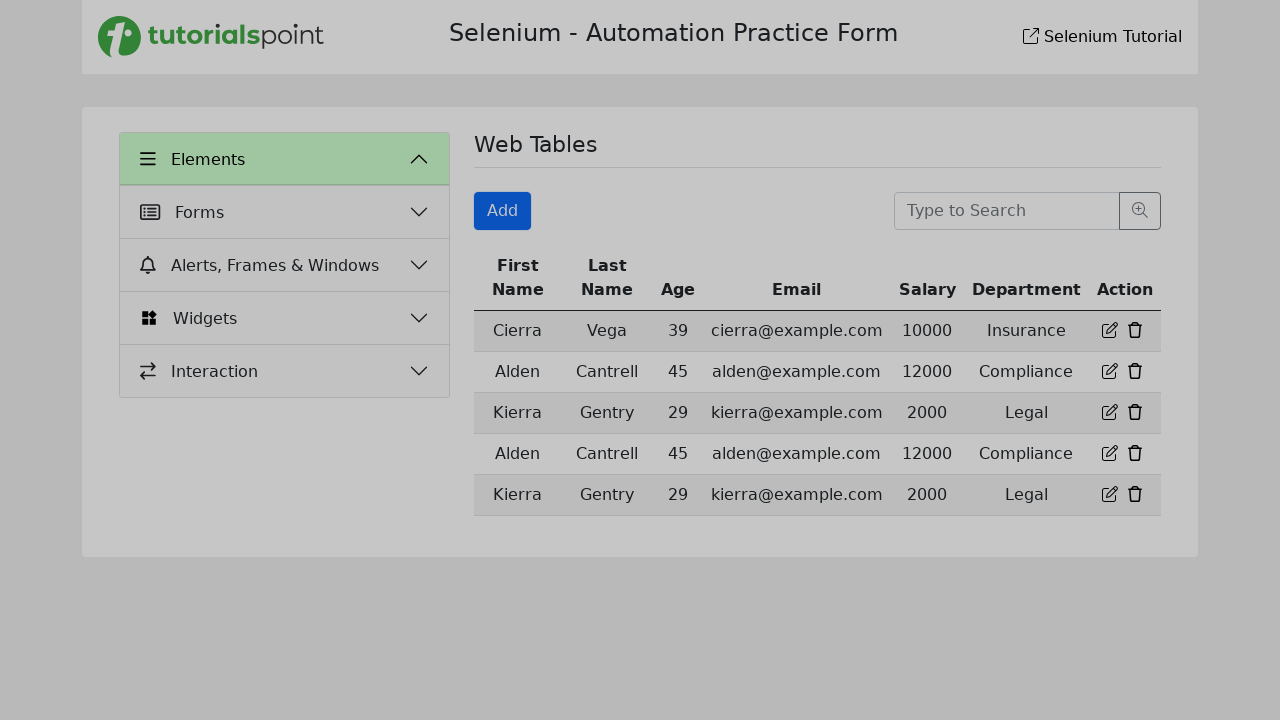

Clicked Login button without filling form to check validation errors at (838, 484) on xpath=//input[@value='Login']
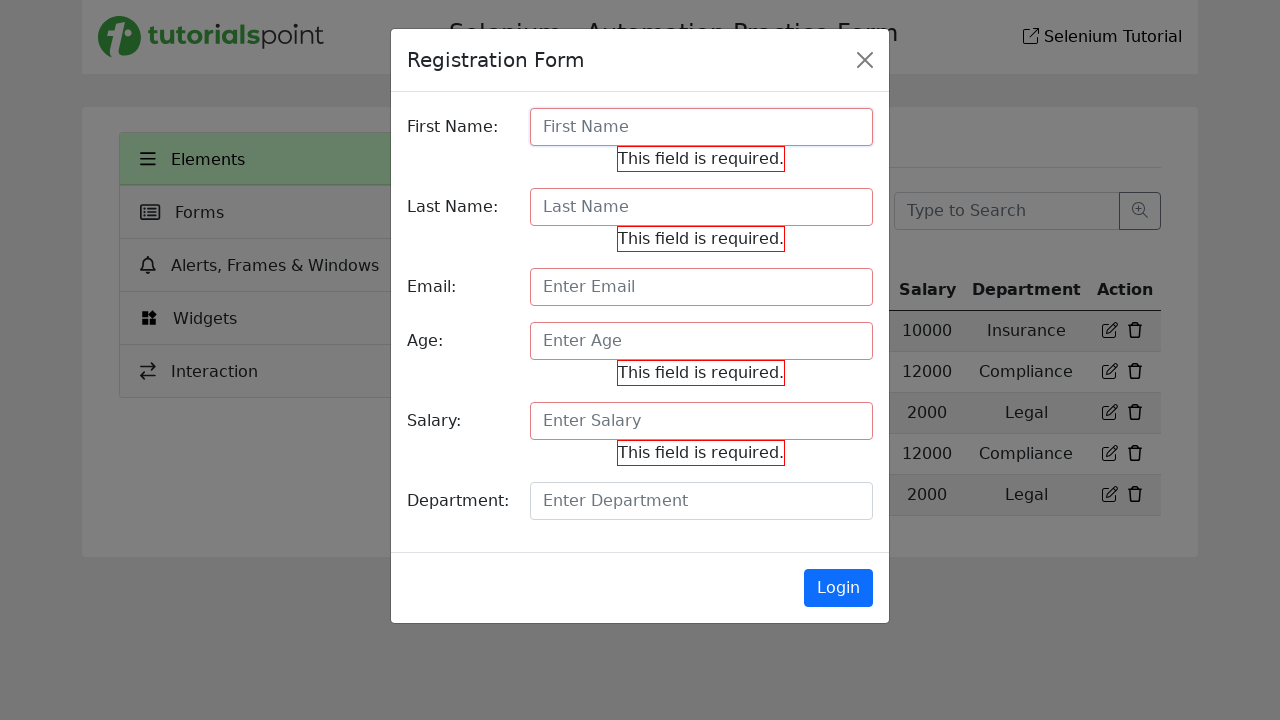

Closed the modal dialog at (865, 60) on xpath=//button[@aria-label='Close']
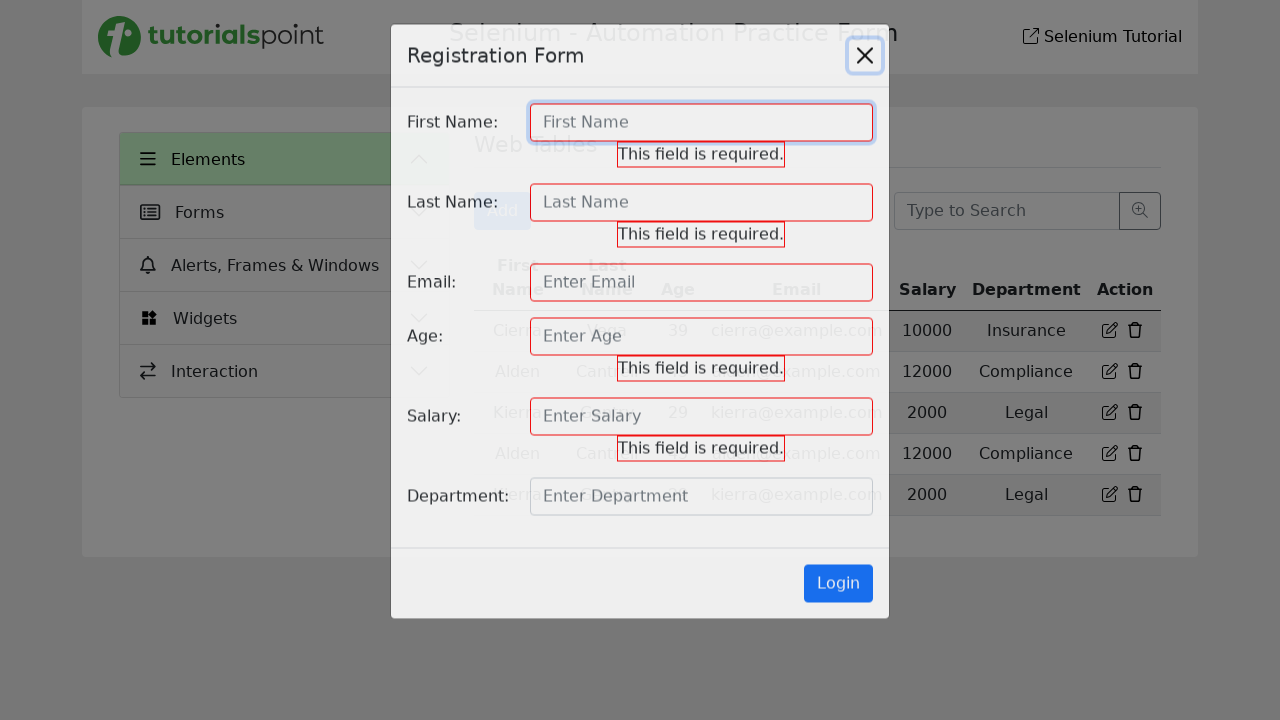

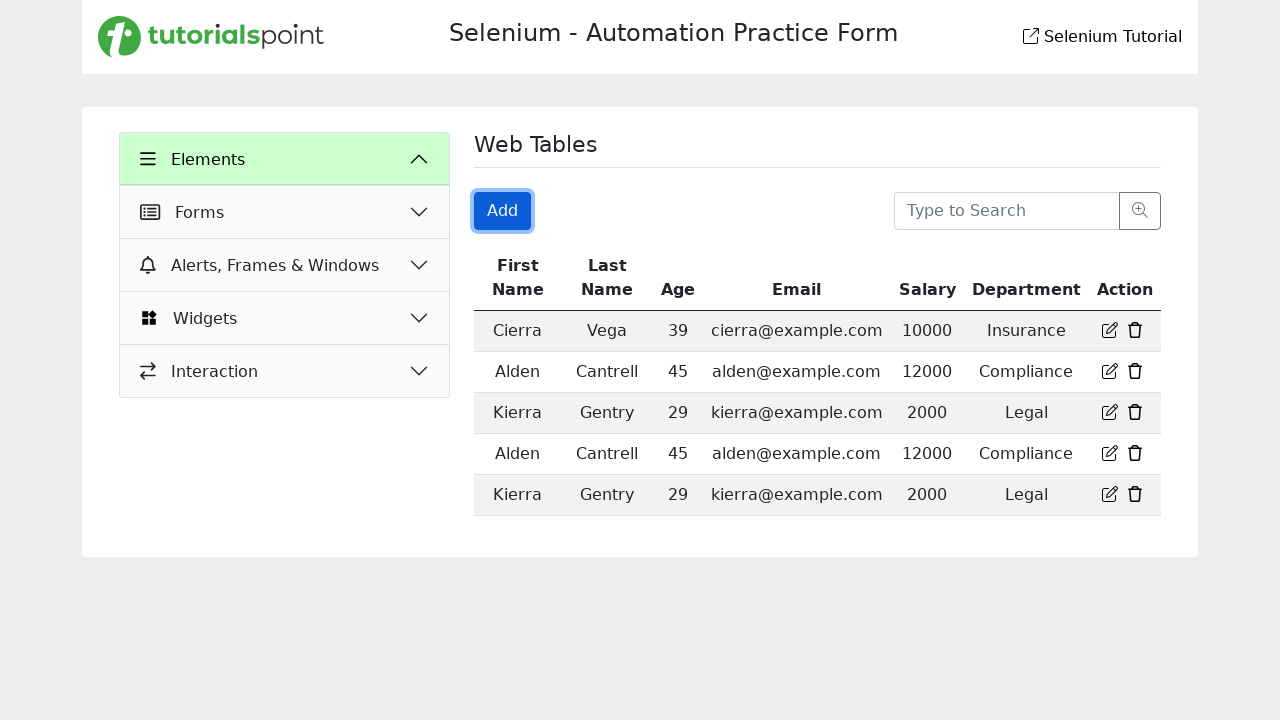